Tests a basic HTML form by filling in username and password fields and submitting the form

Starting URL: https://testpages.herokuapp.com/styled/basic-html-form-test.html

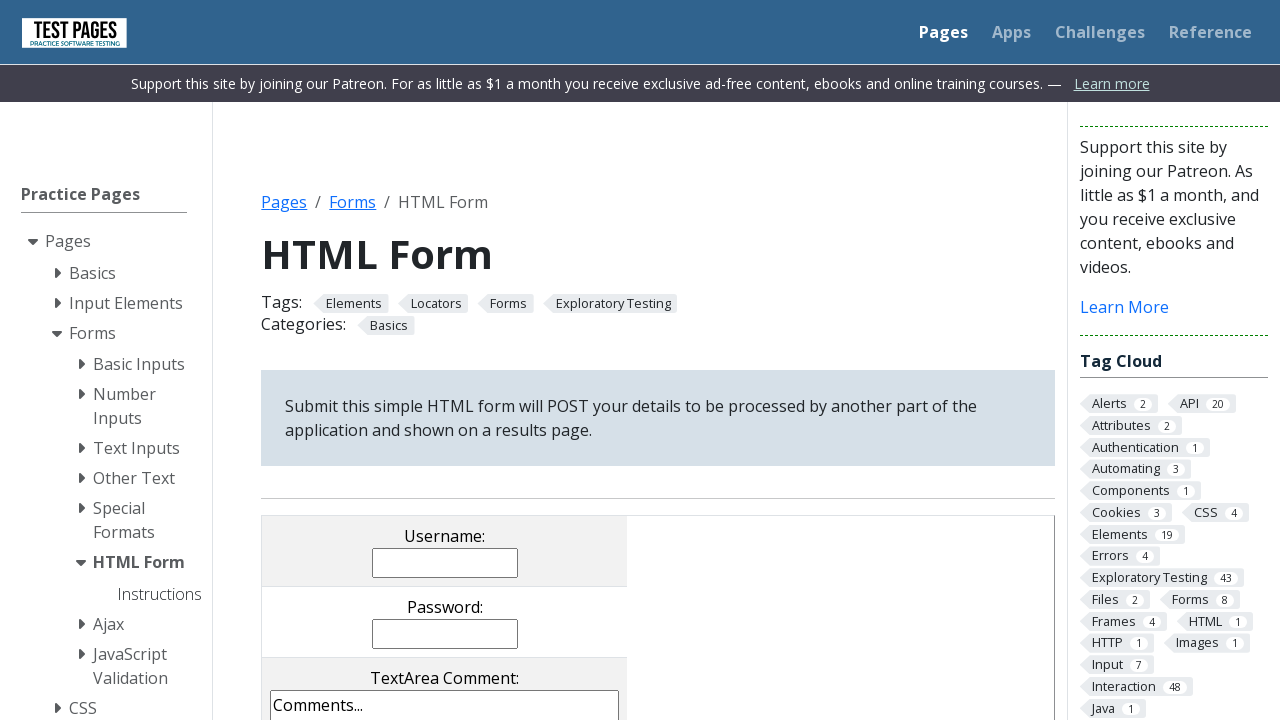

Navigated to basic HTML form test page
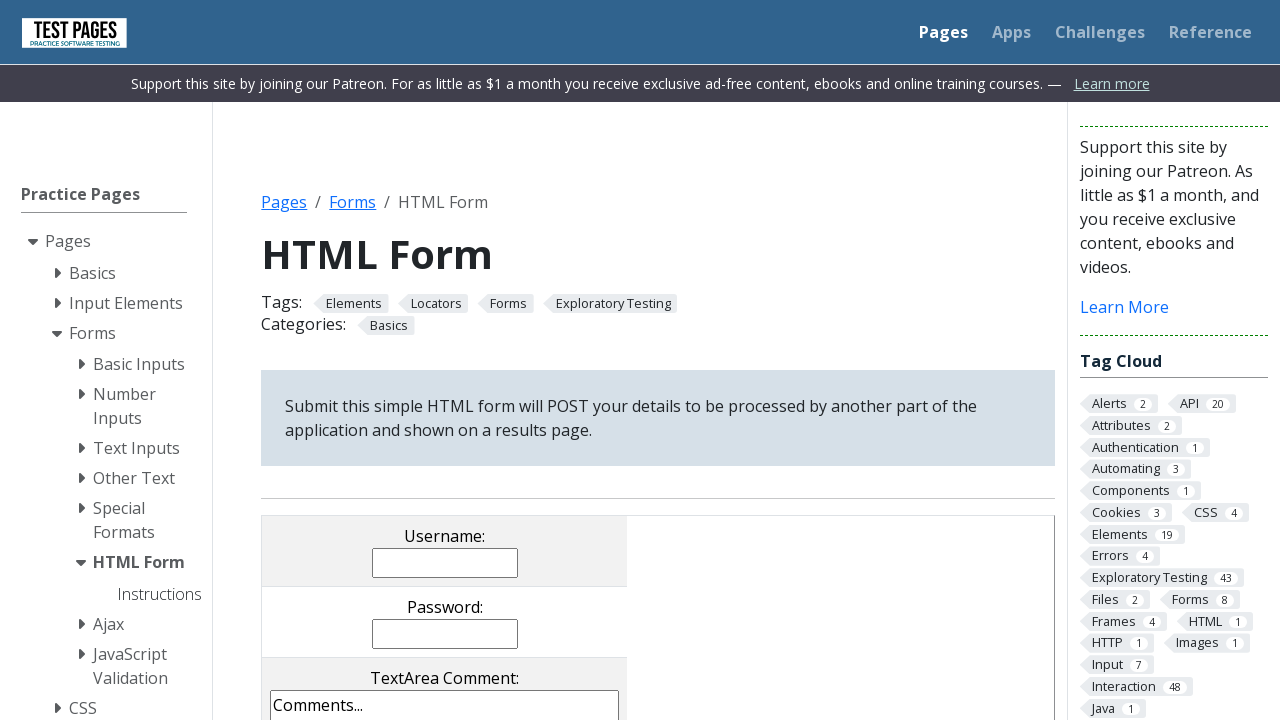

Filled username field with 'sample_user' on input[name='username']
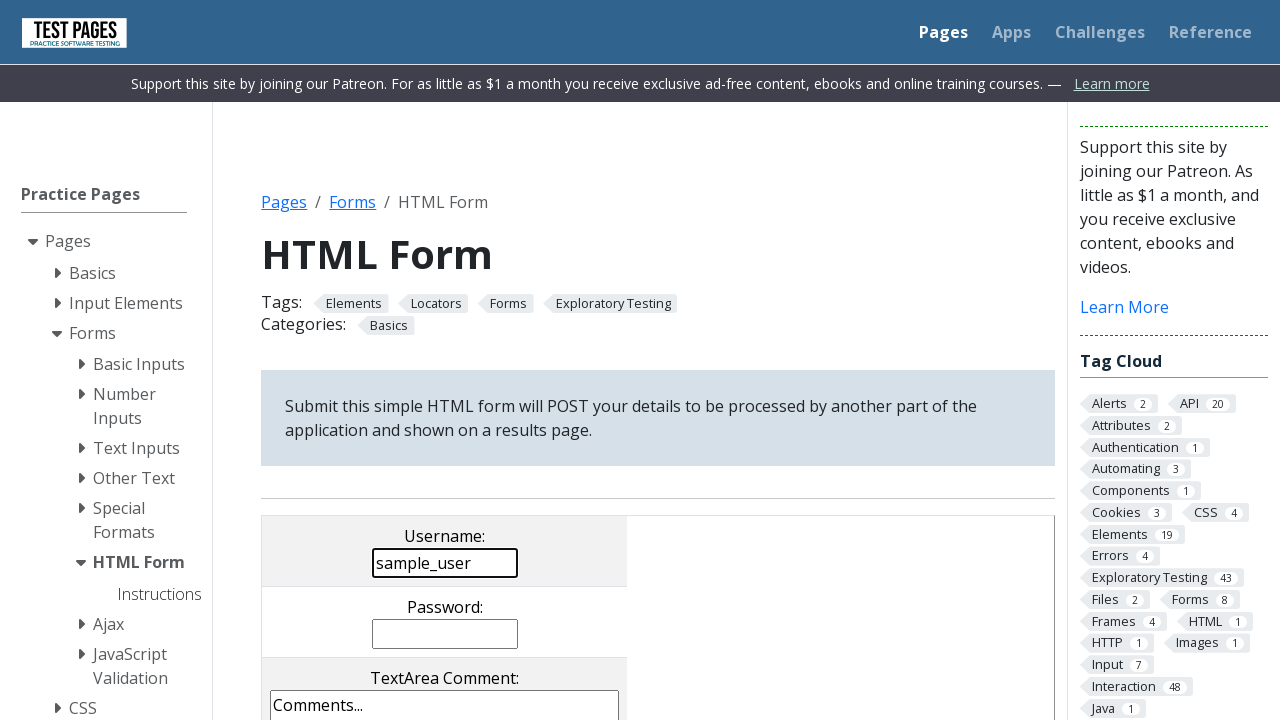

Filled password field with 'password' on input[name='password']
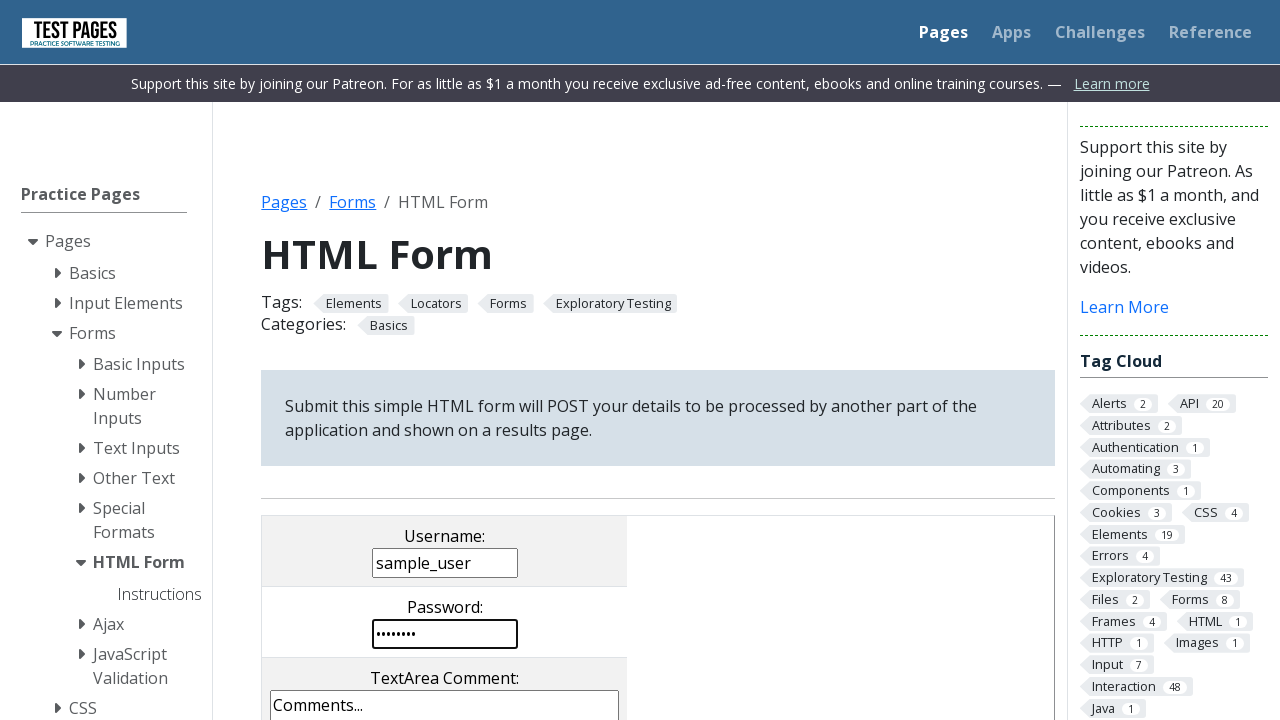

Clicked submit button to submit the form at (381, 360) on input[name='submitbutton']
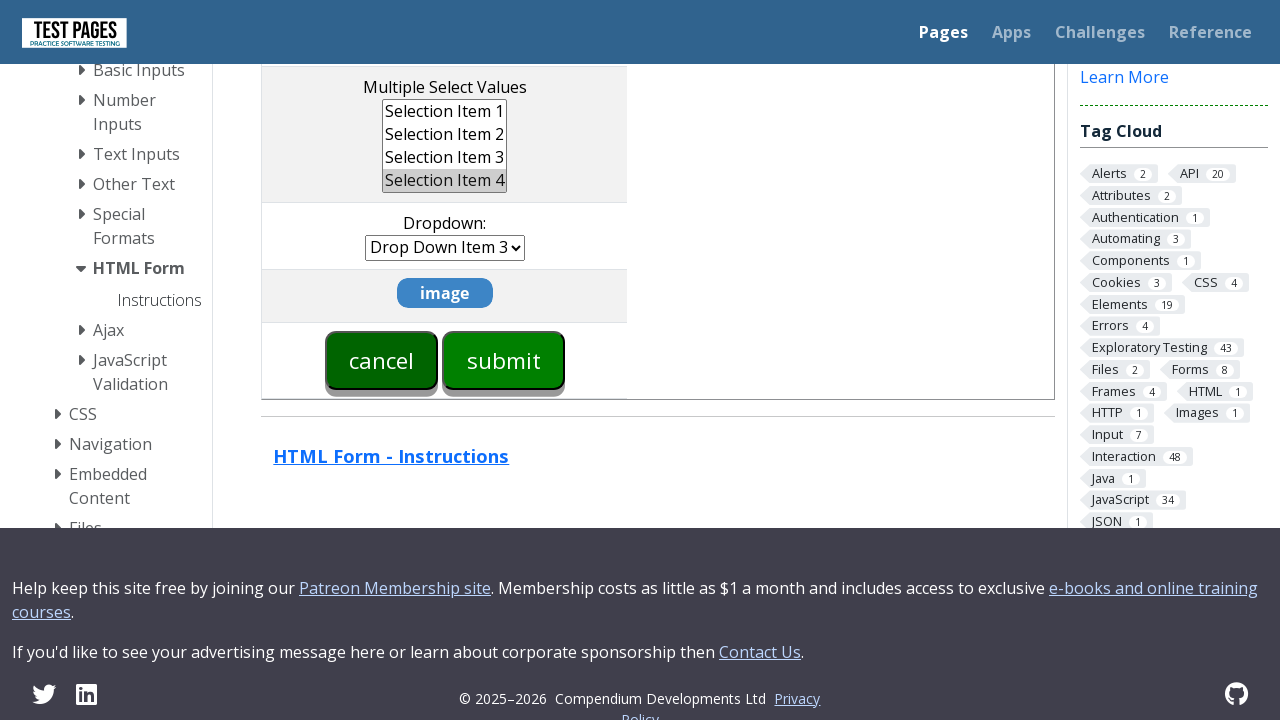

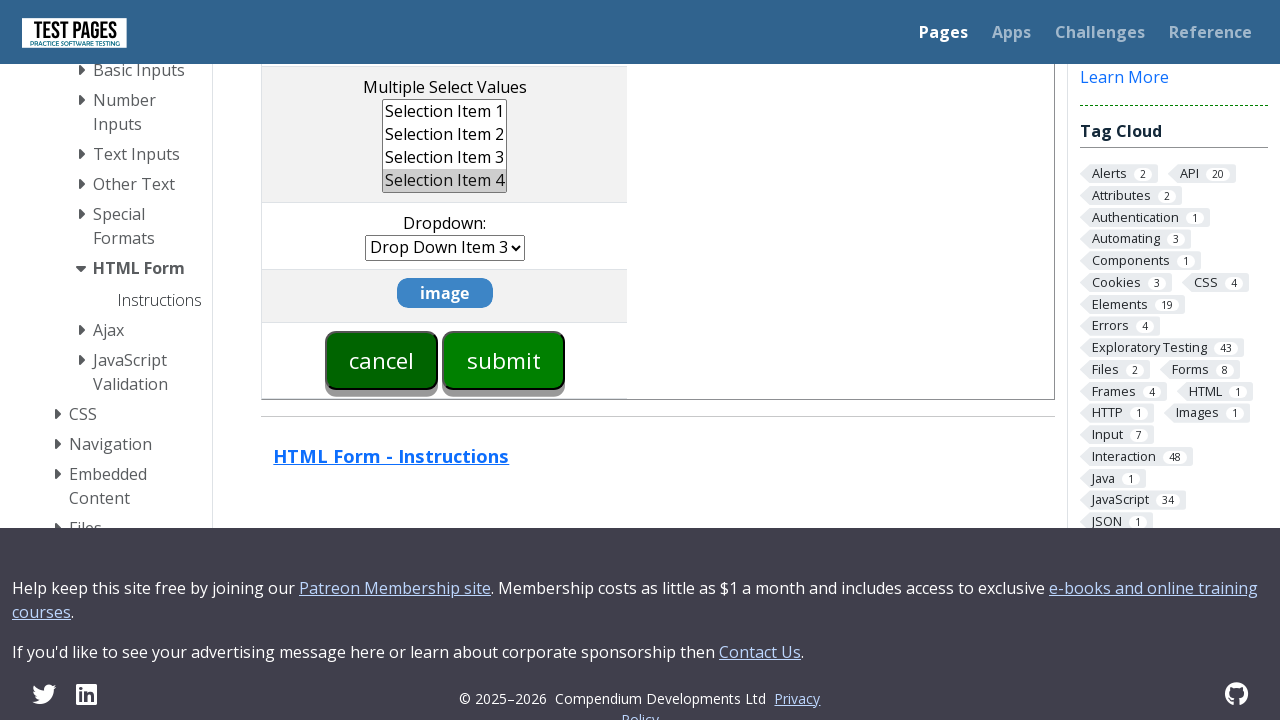